Tests alert handling functionality by triggering different types of alerts (simple alert and confirmation dialog) and interacting with them

Starting URL: https://rahulshettyacademy.com/AutomationPractice/

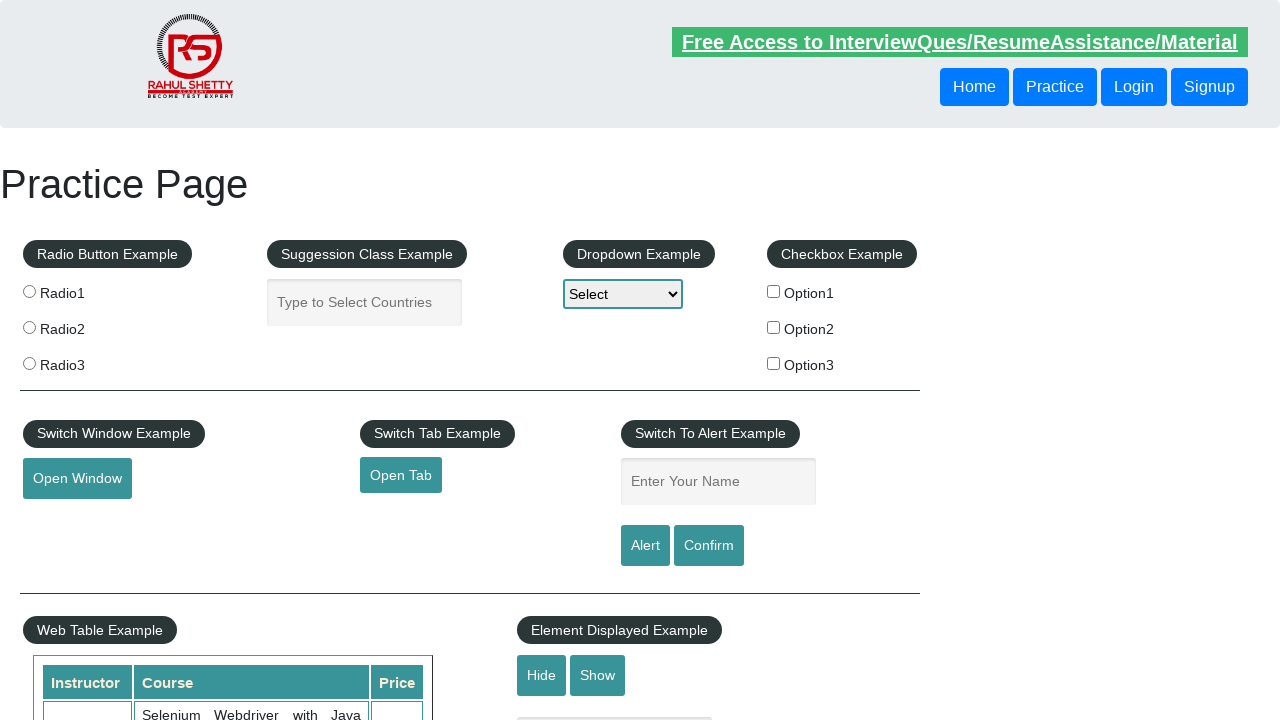

Filled name field with 'Alex' on input#name
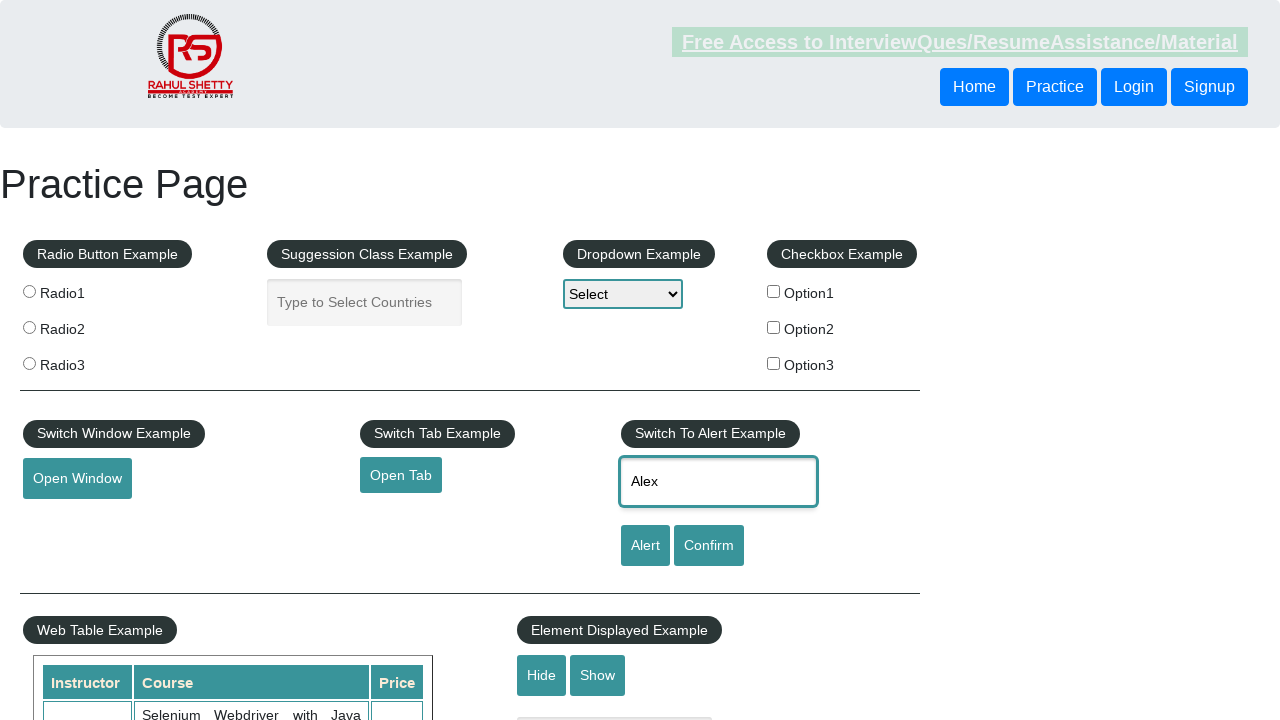

Clicked alert button to trigger simple alert at (645, 546) on input#alertbtn
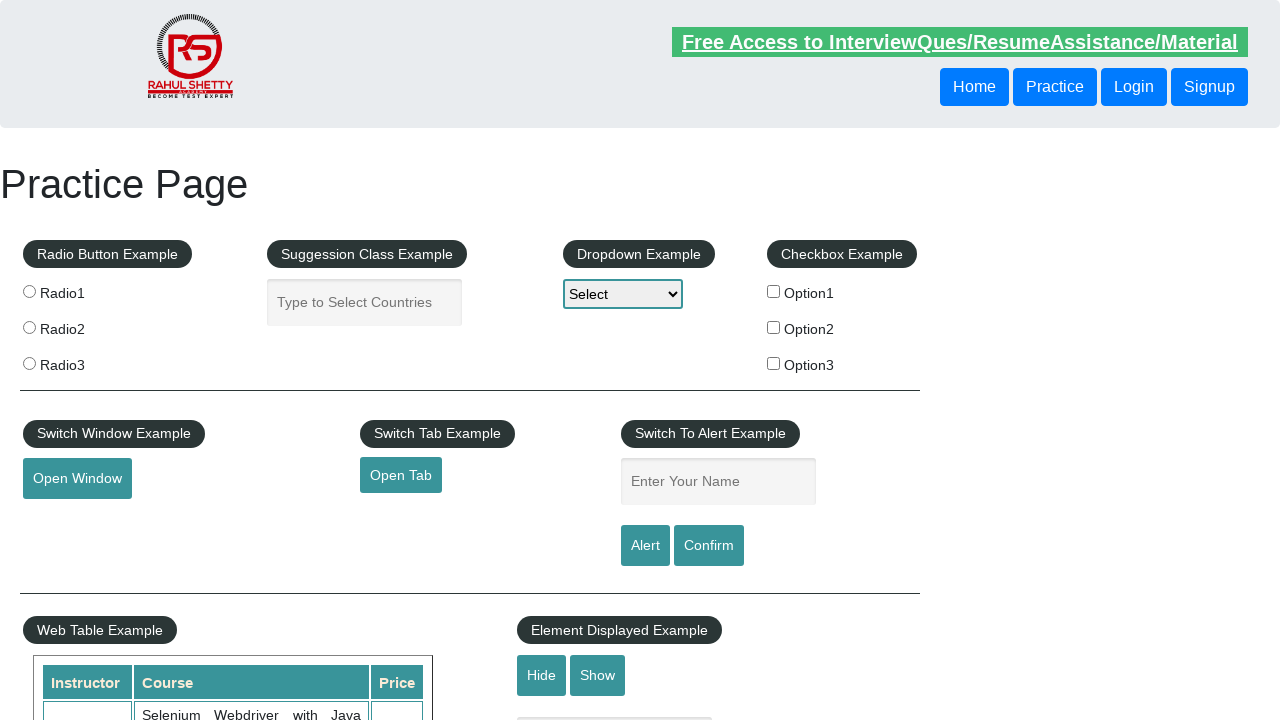

Set up dialog handler to accept alert
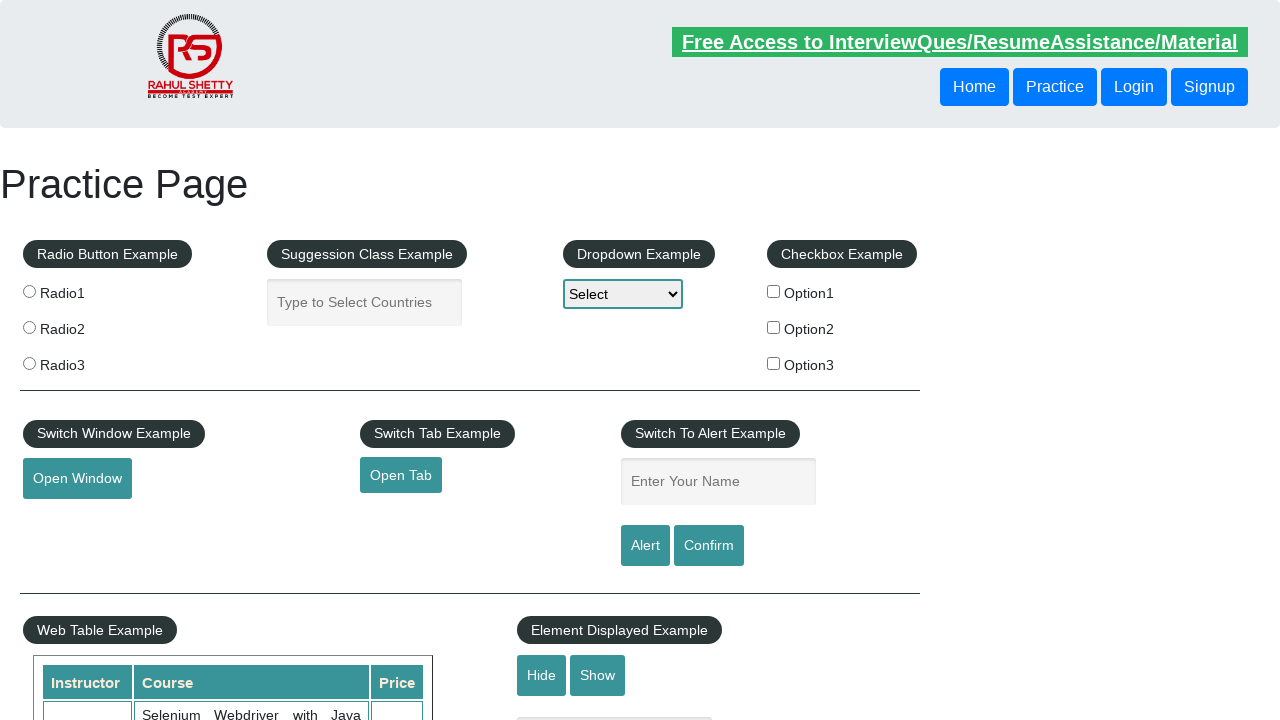

Filled name field with 'Alex' again on input#name
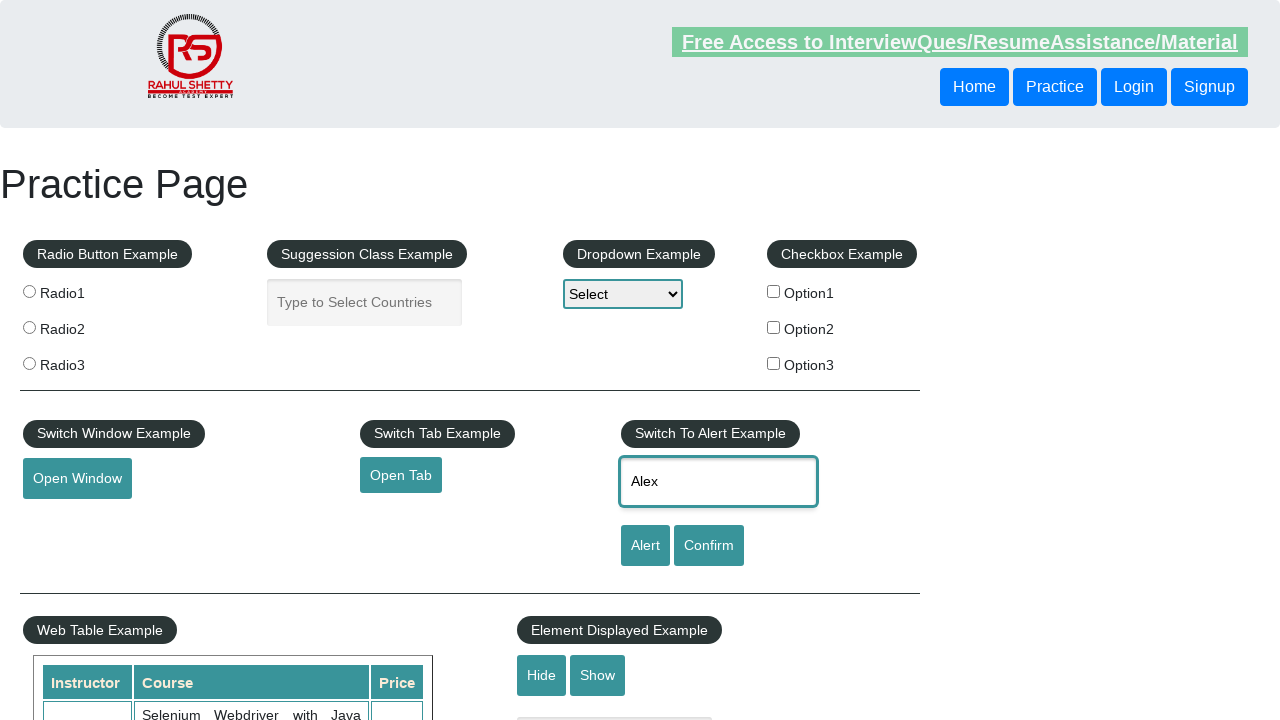

Clicked confirm button to trigger confirmation dialog at (709, 546) on input#confirmbtn
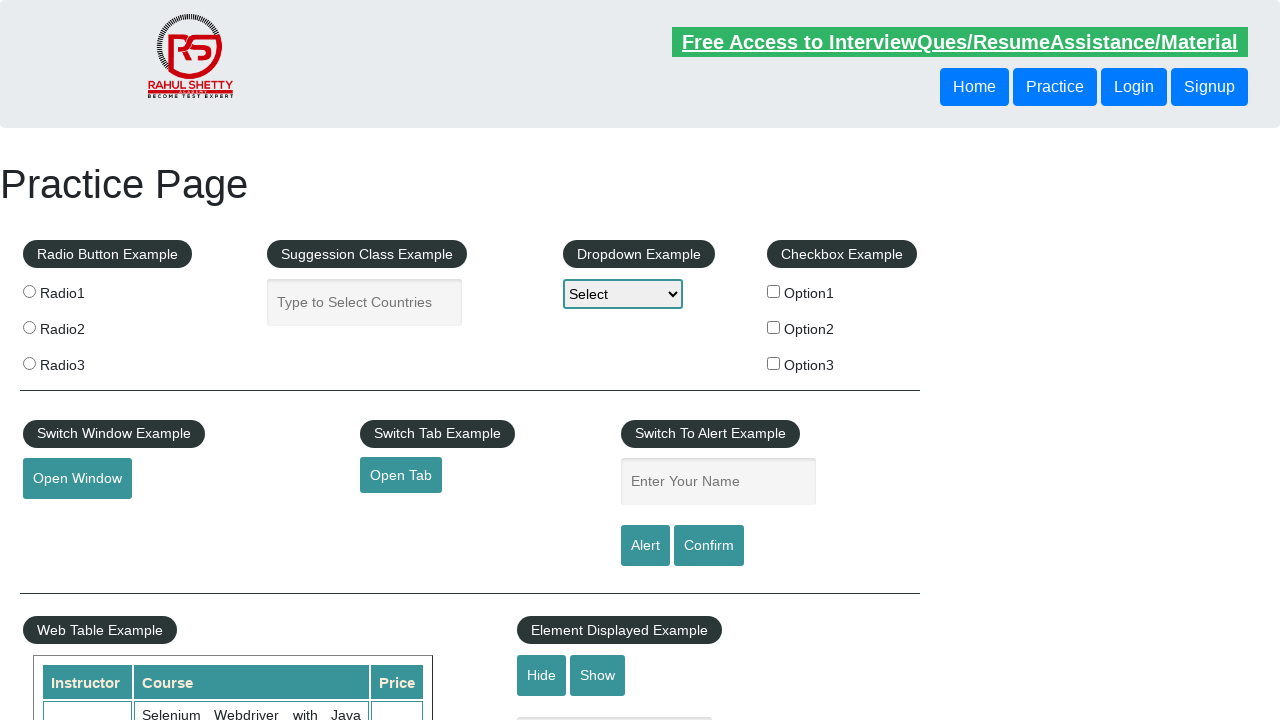

Set up dialog handler to dismiss confirmation dialog
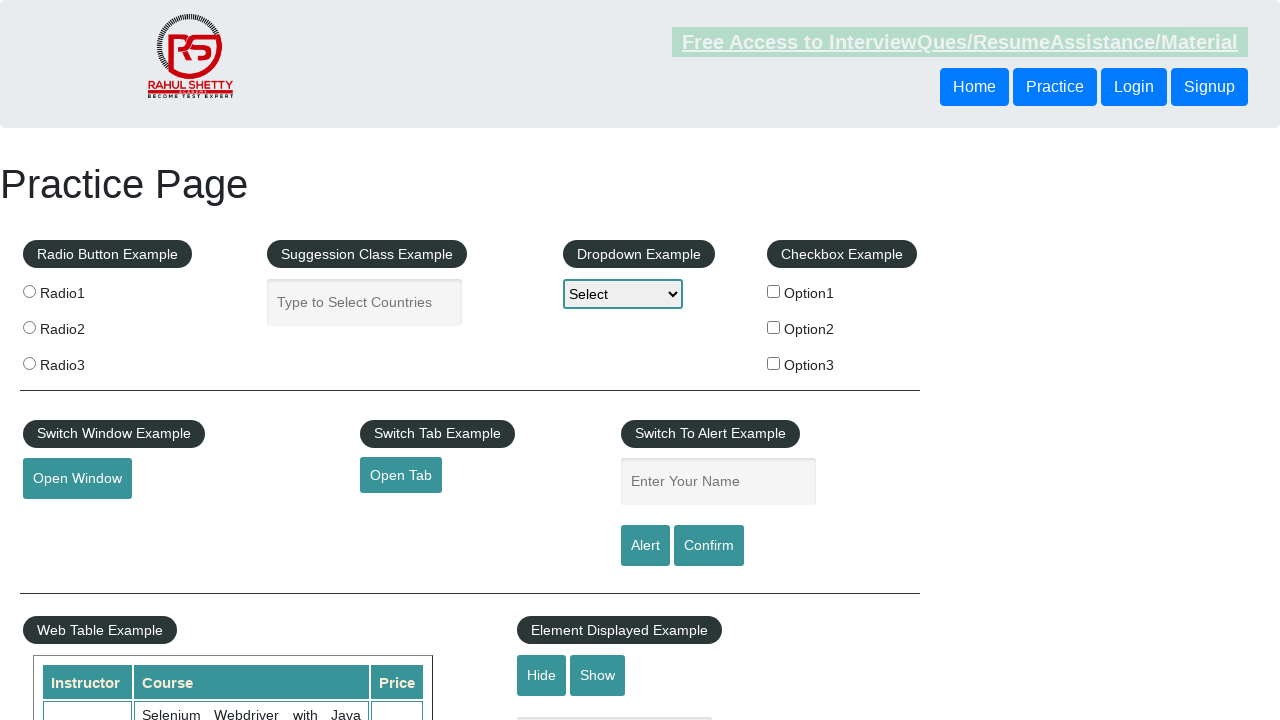

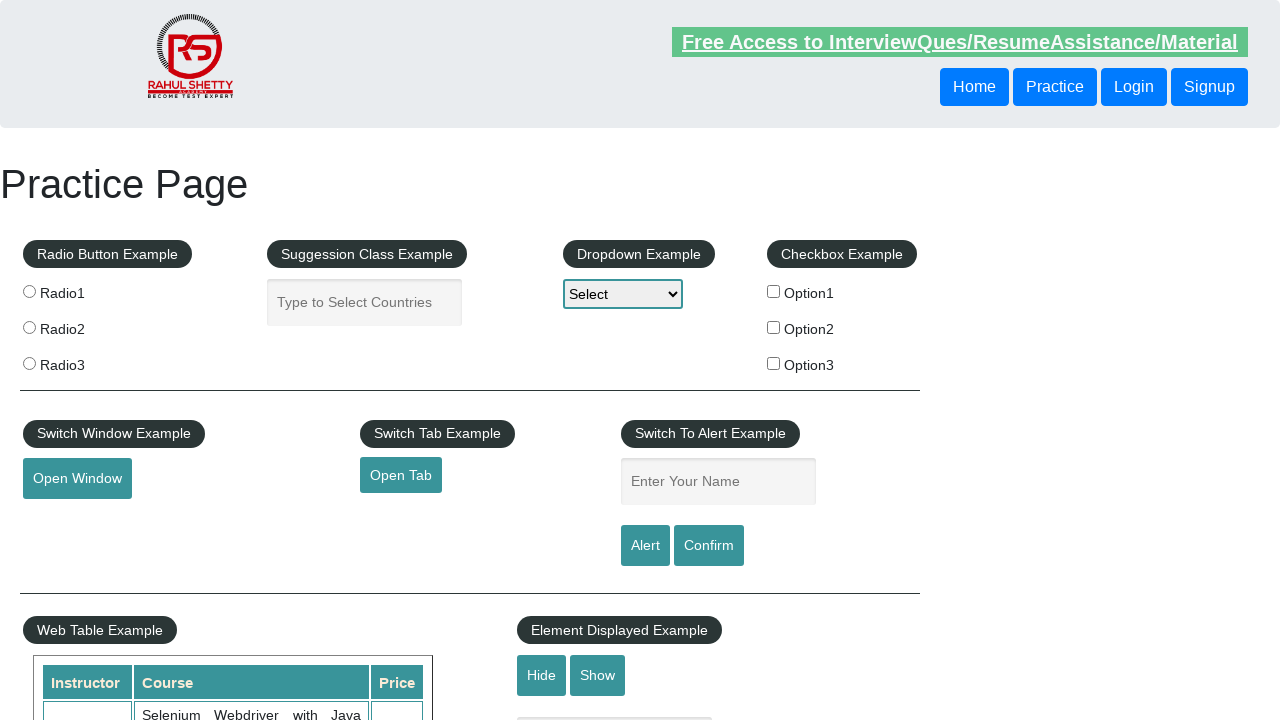